Tests JavaScript Prompt dialog by clicking the third alert button, entering text "Abdullah" into the prompt, accepting it, and verifying the result contains the entered text.

Starting URL: https://the-internet.herokuapp.com/javascript_alerts

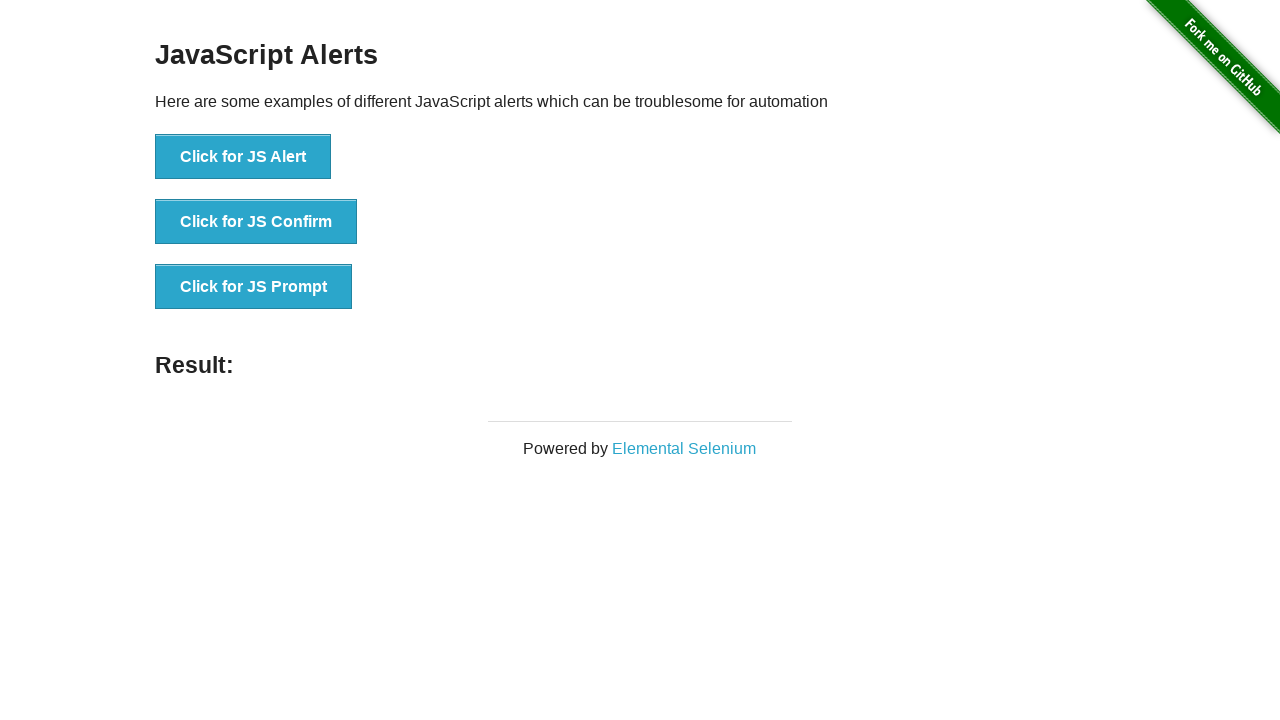

Set up dialog handler to accept prompt with text 'Abdullah'
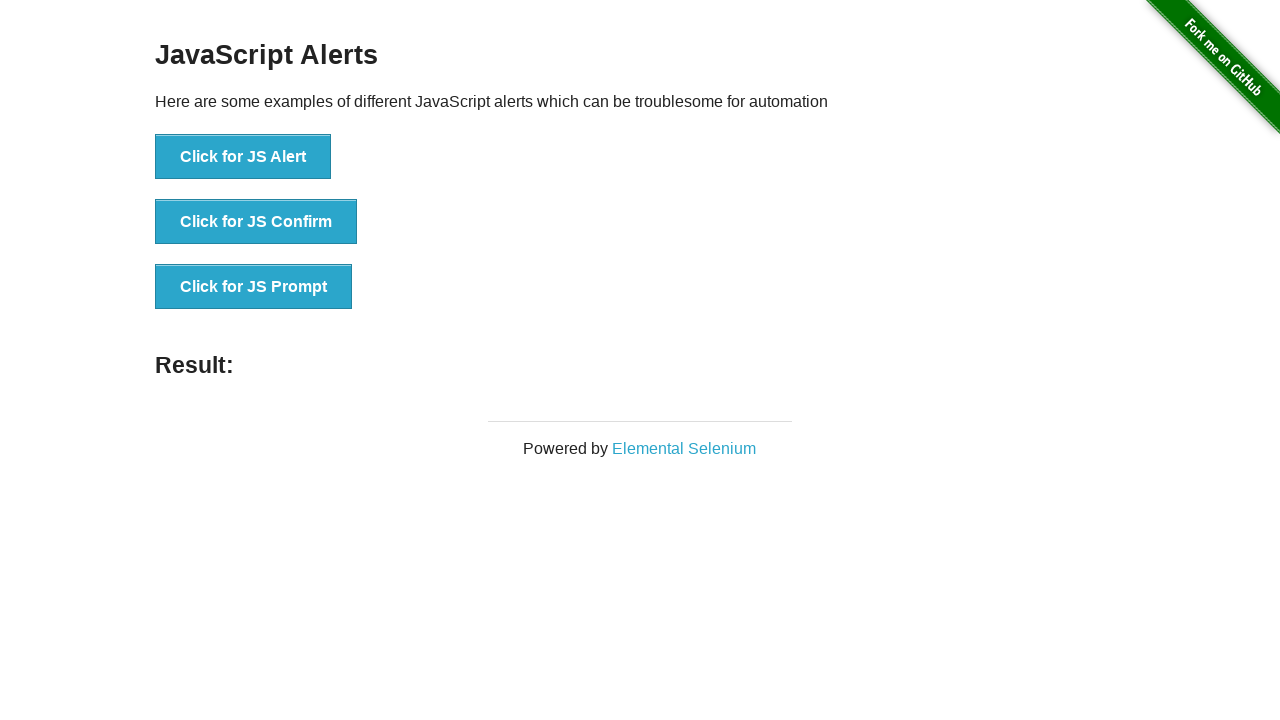

Clicked the JS Prompt button at (254, 287) on xpath=//*[text()='Click for JS Prompt']
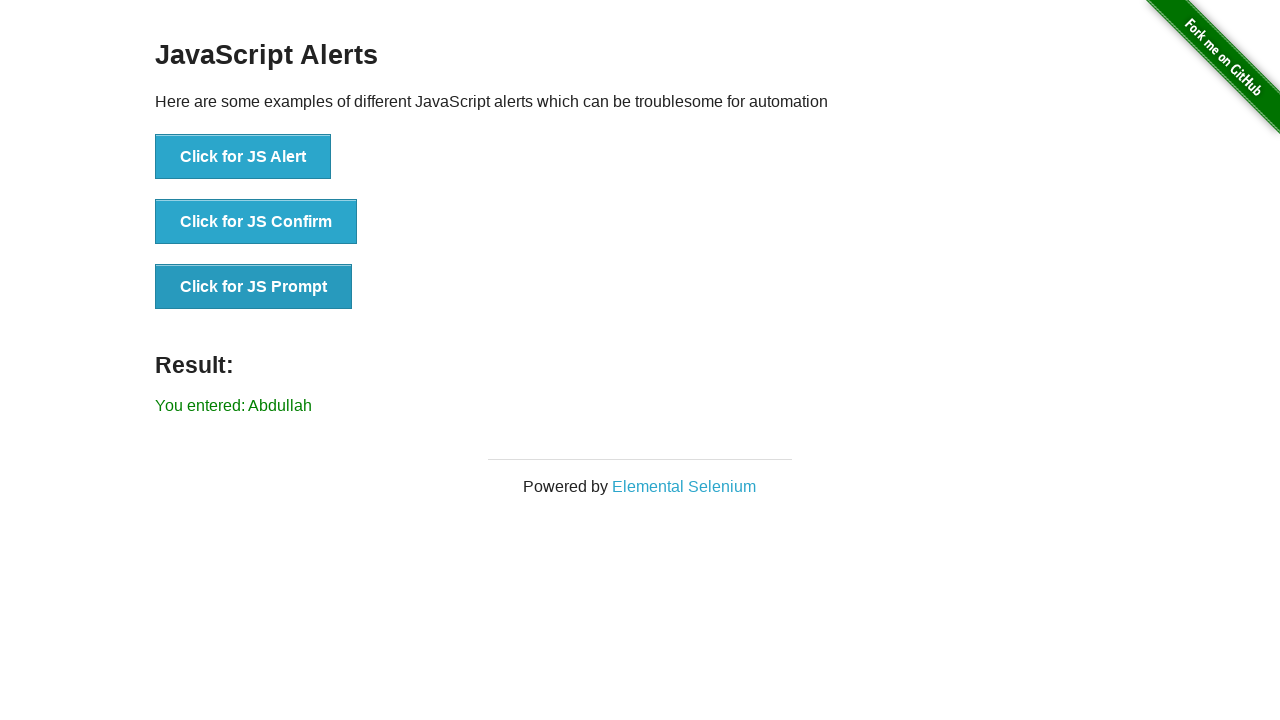

Result element loaded after prompt was accepted
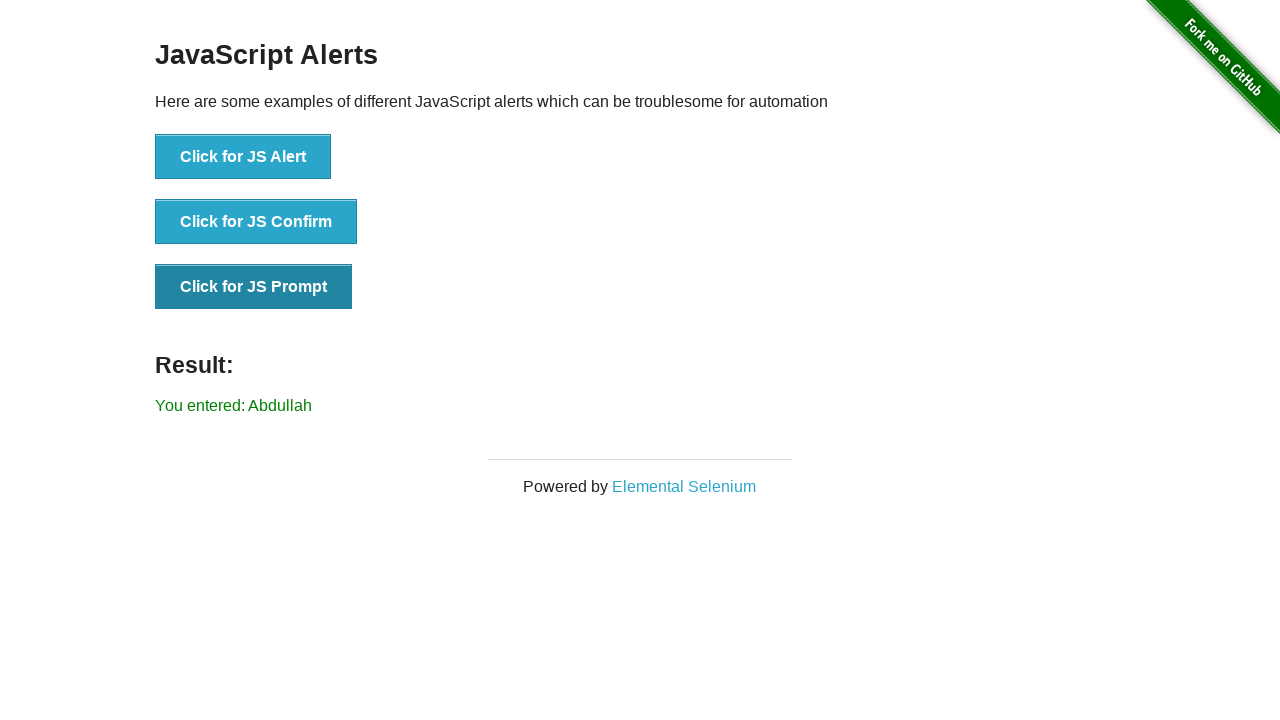

Retrieved result text from the result element
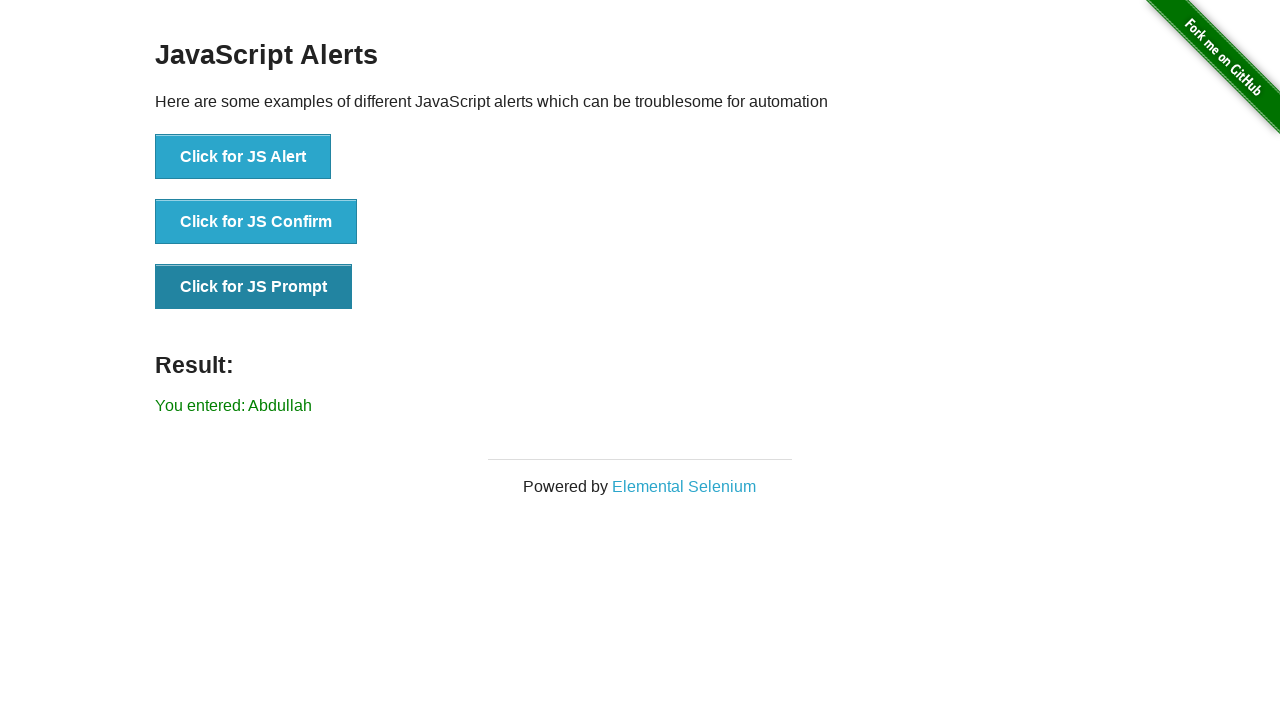

Verified that result text contains 'Abdullah'
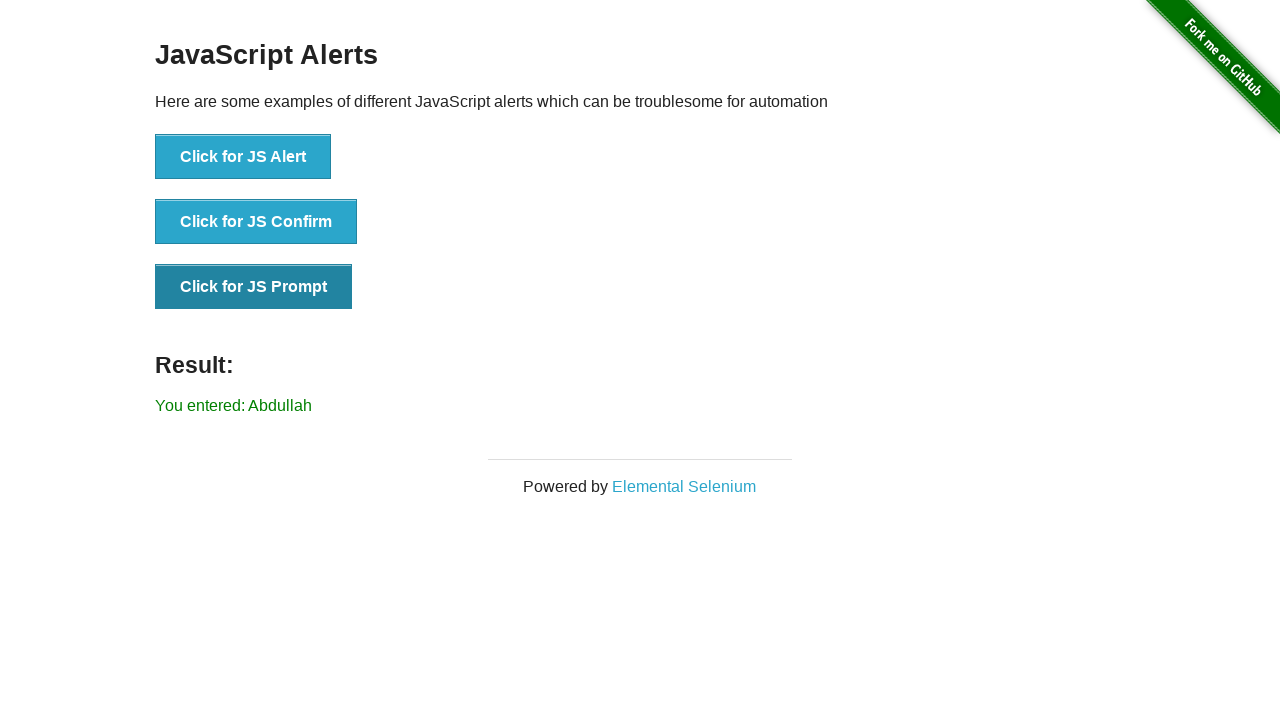

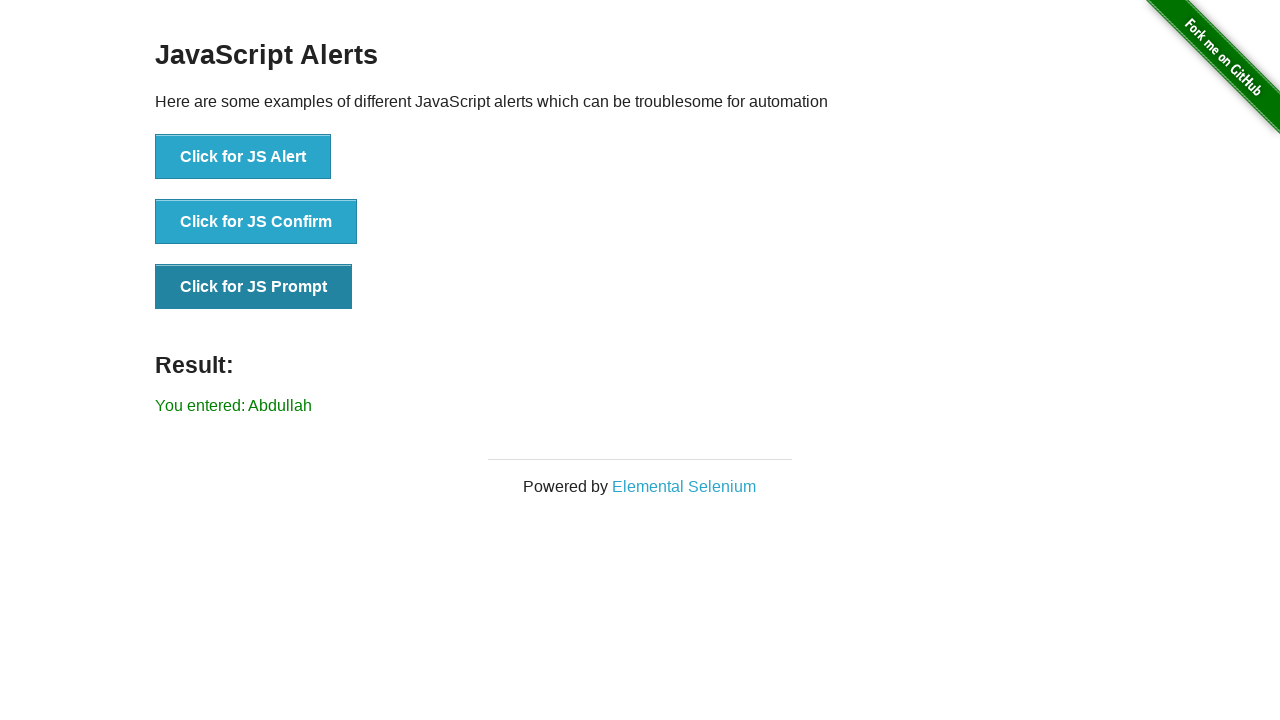